Tests dropdown functionality by navigating to the dropdown page and selecting an option by index

Starting URL: https://the-internet.herokuapp.com/?ref=hackernoon.com

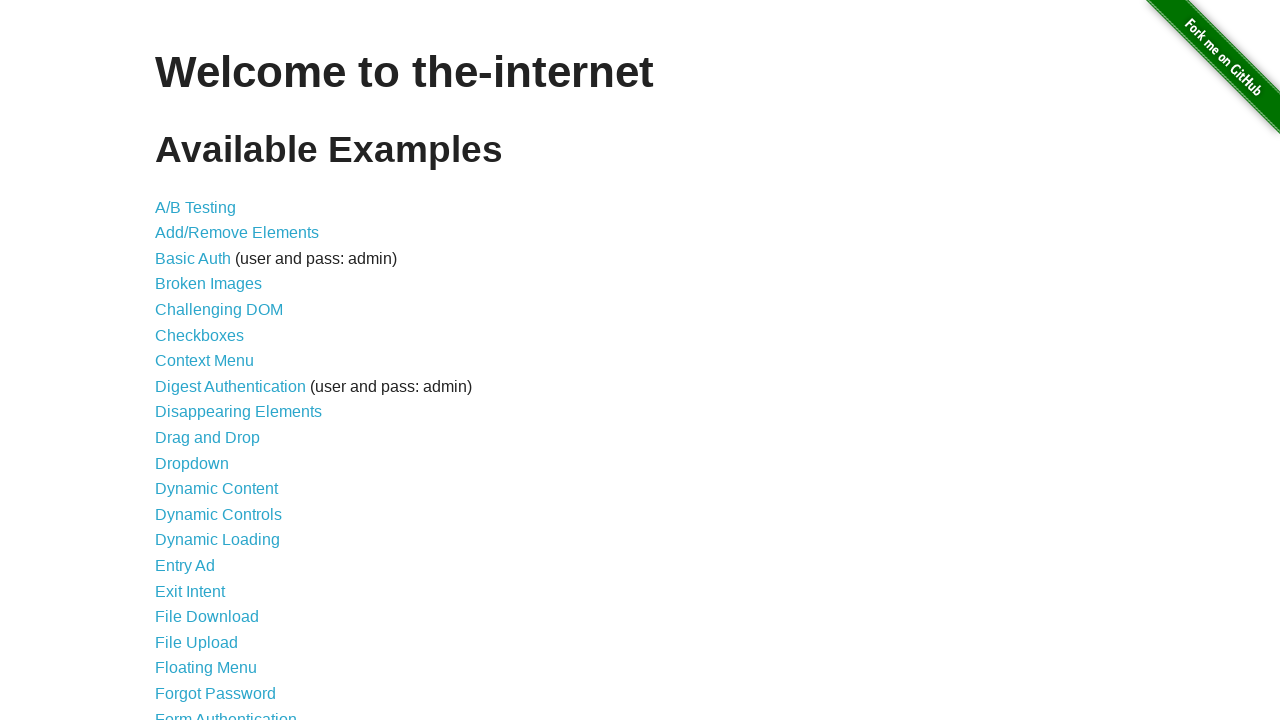

Clicked on Dropdown link to navigate to dropdown page at (192, 463) on a:has-text('Dropdown')
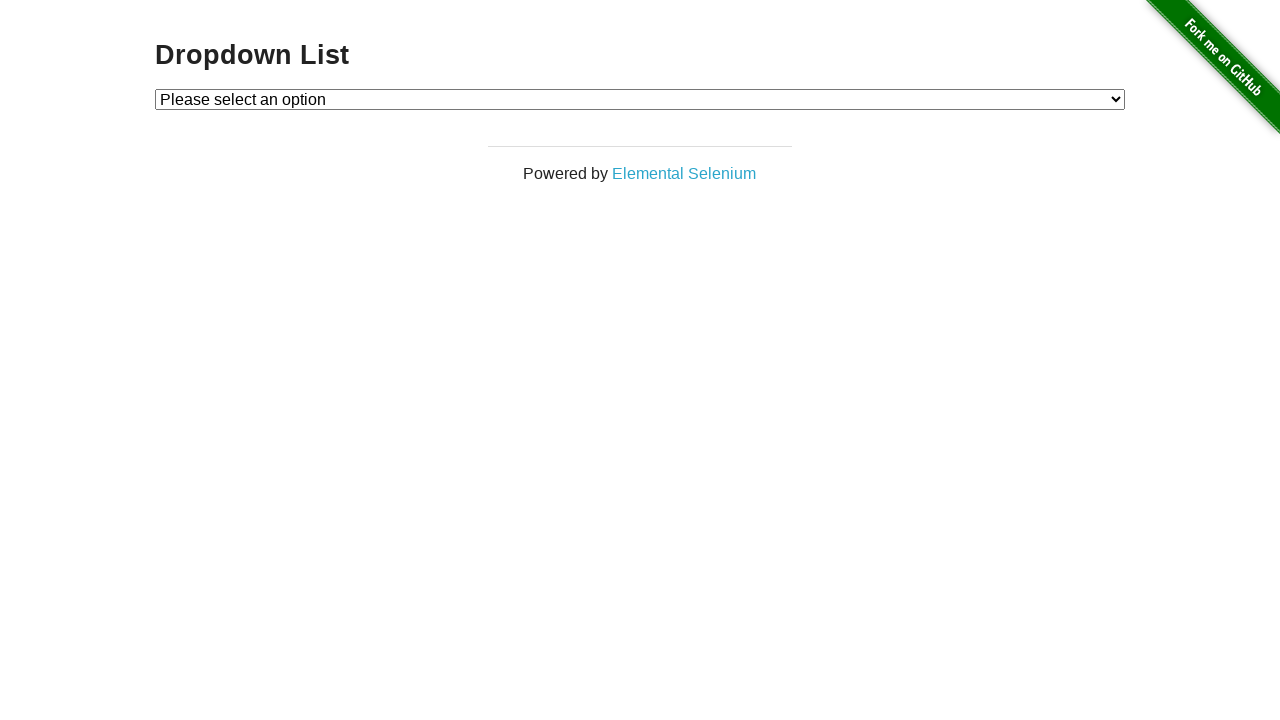

Selected option at index 2 from dropdown menu on #dropdown
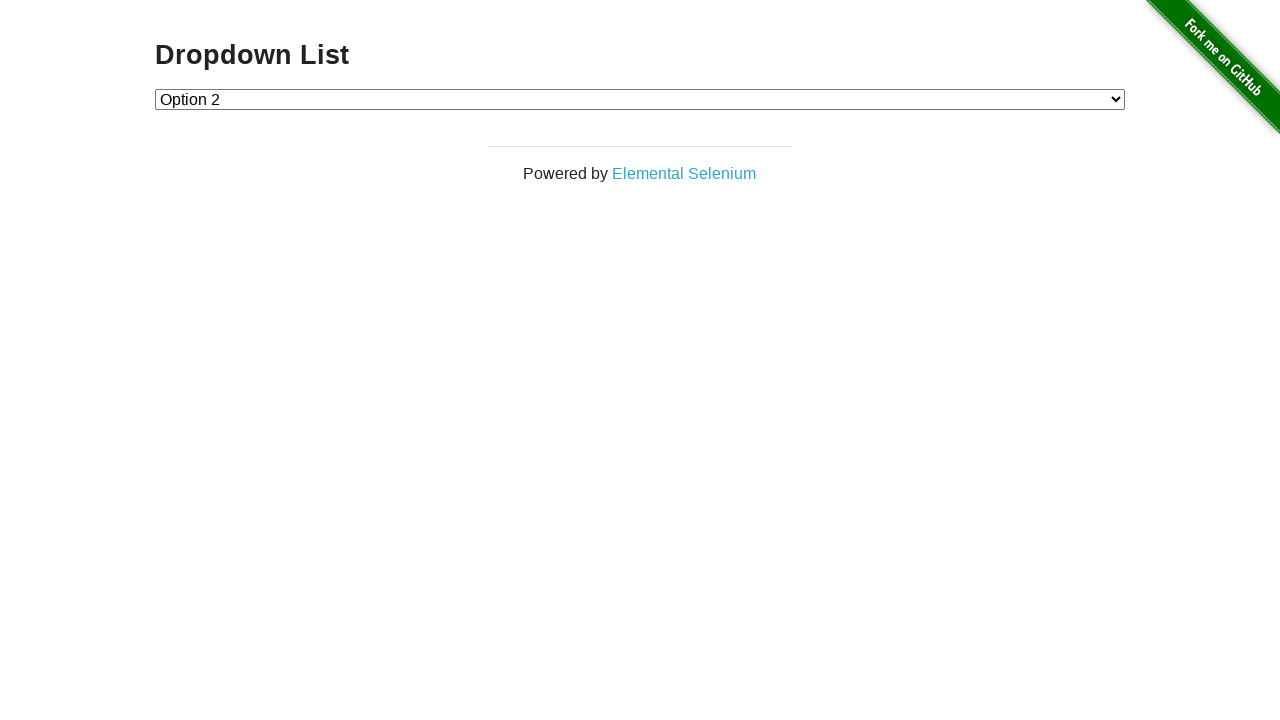

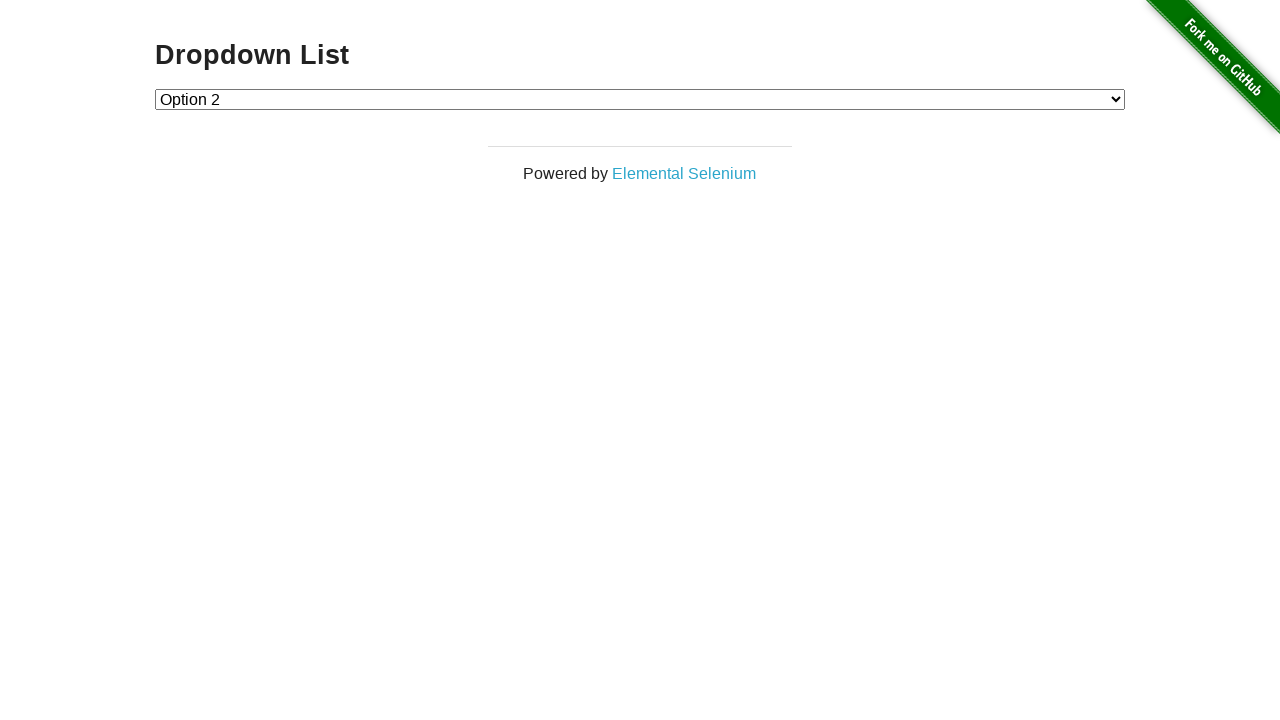